Tests clicking the Home button in the menu and verifying navigation to the main academy site

Starting URL: https://rahulshettyacademy.com/AutomationPractice/

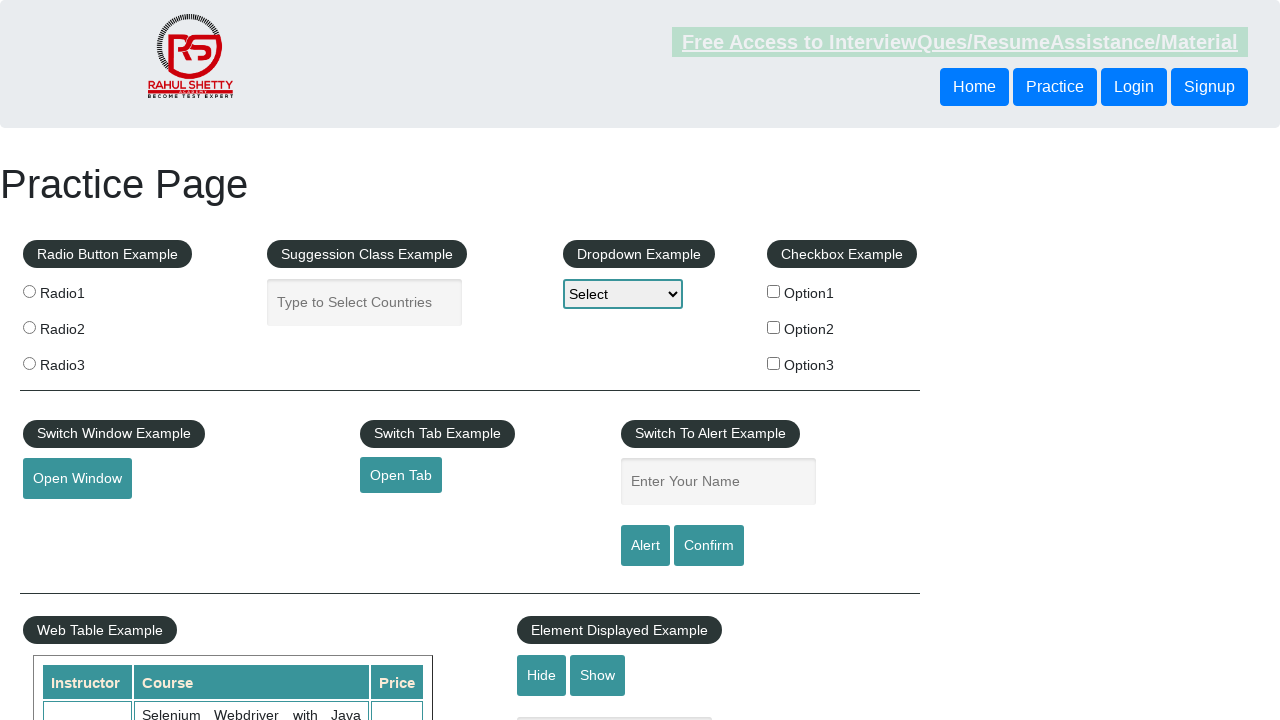

Clicked Home button in the menu at (974, 87) on body > header > div > a > button
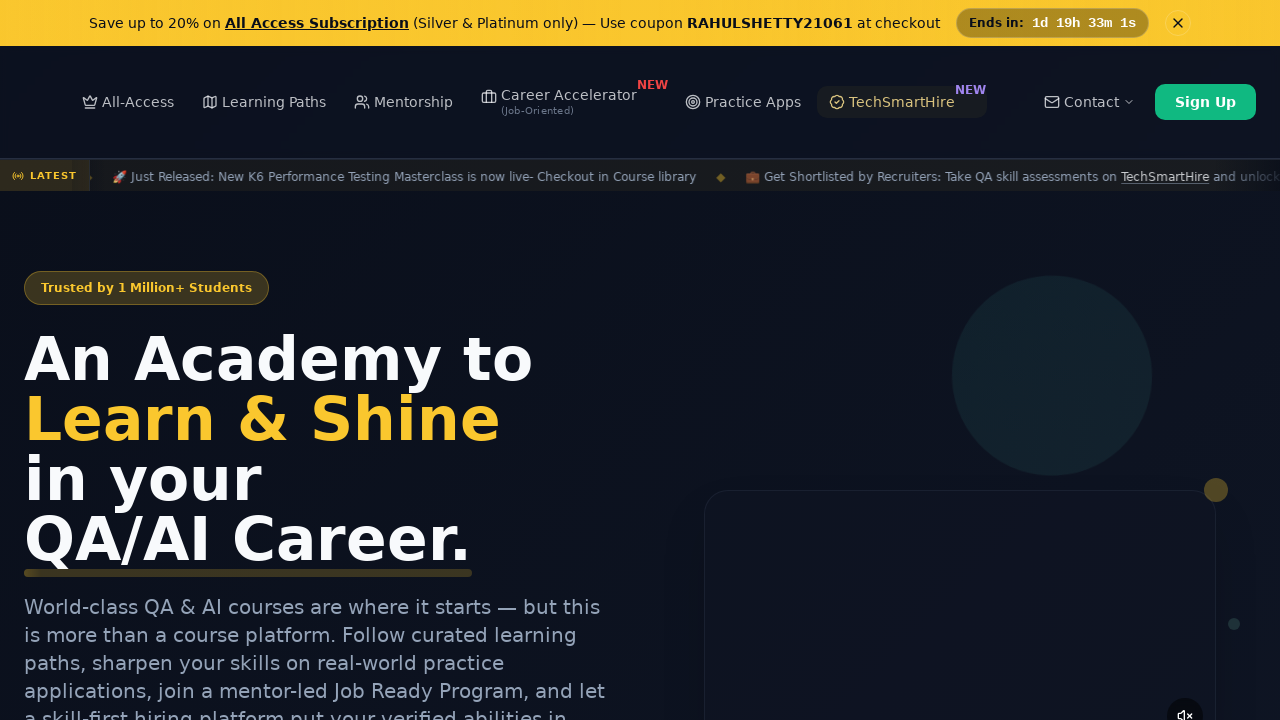

Page fully loaded after navigating to Home
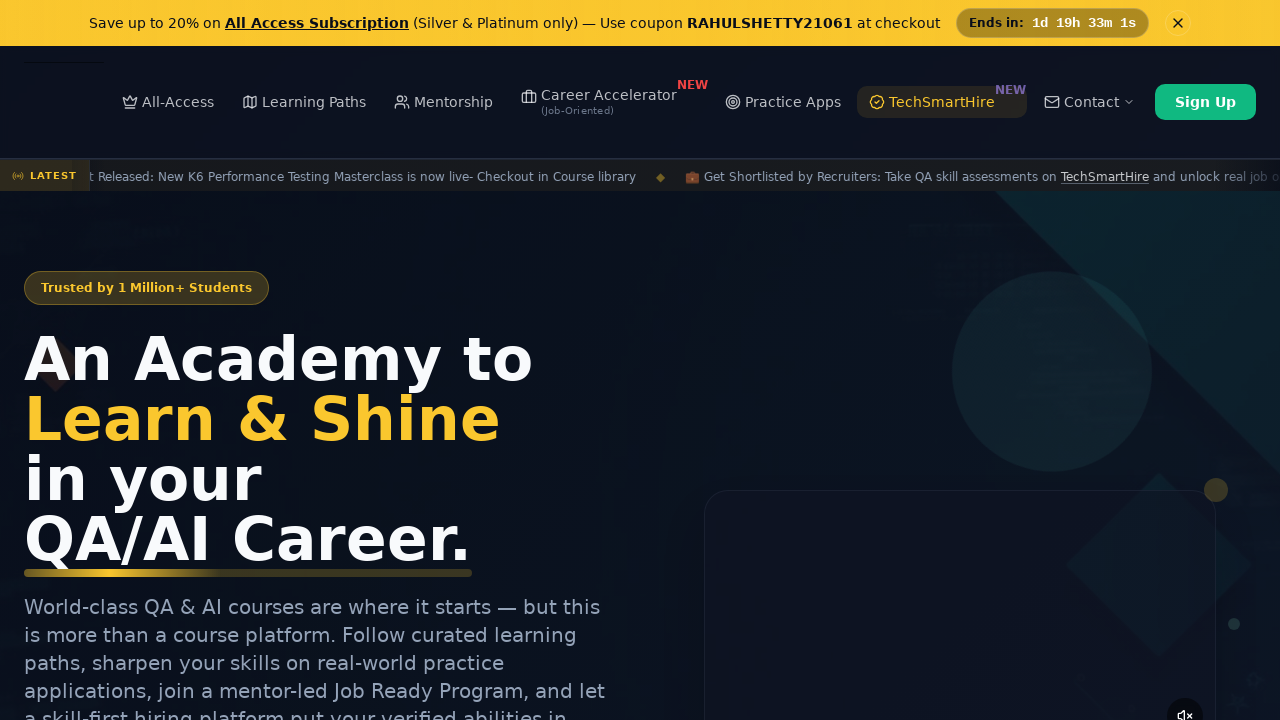

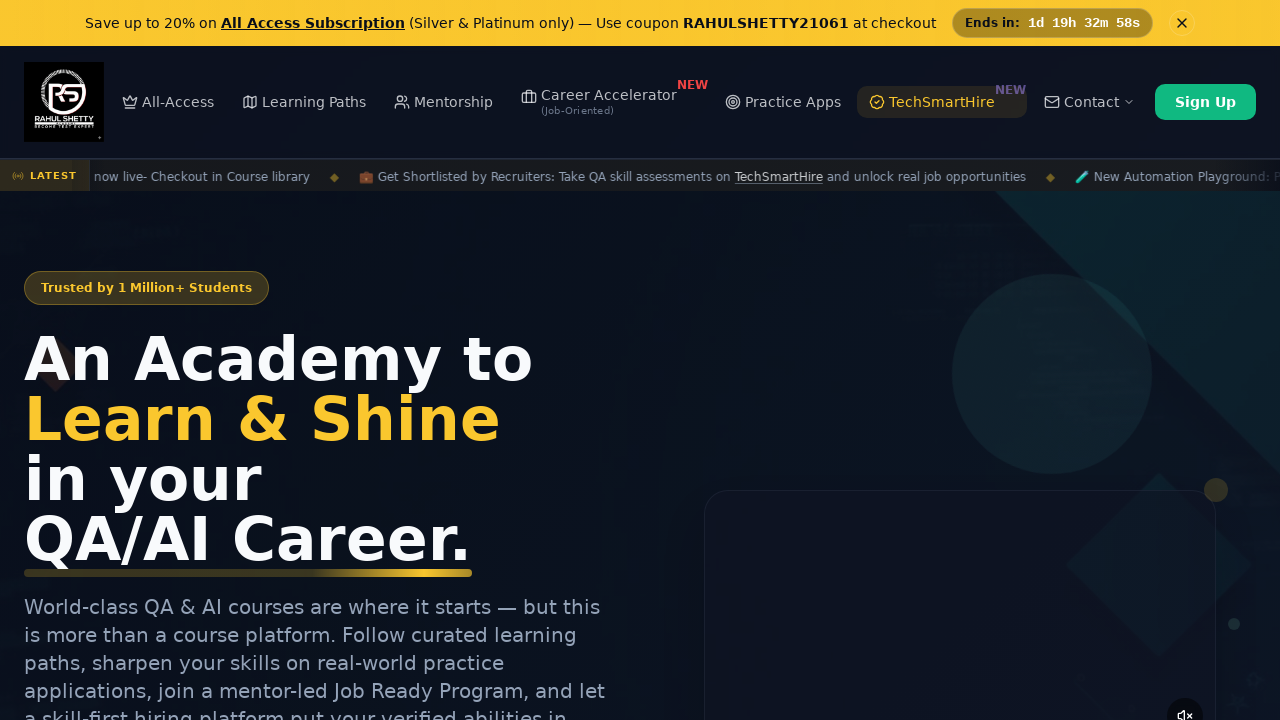